Tests auto-suggest dropdown functionality by typing a partial country name, waiting for suggestions to appear, and selecting a specific country from the dropdown list

Starting URL: https://rahulshettyacademy.com/dropdownsPractise/

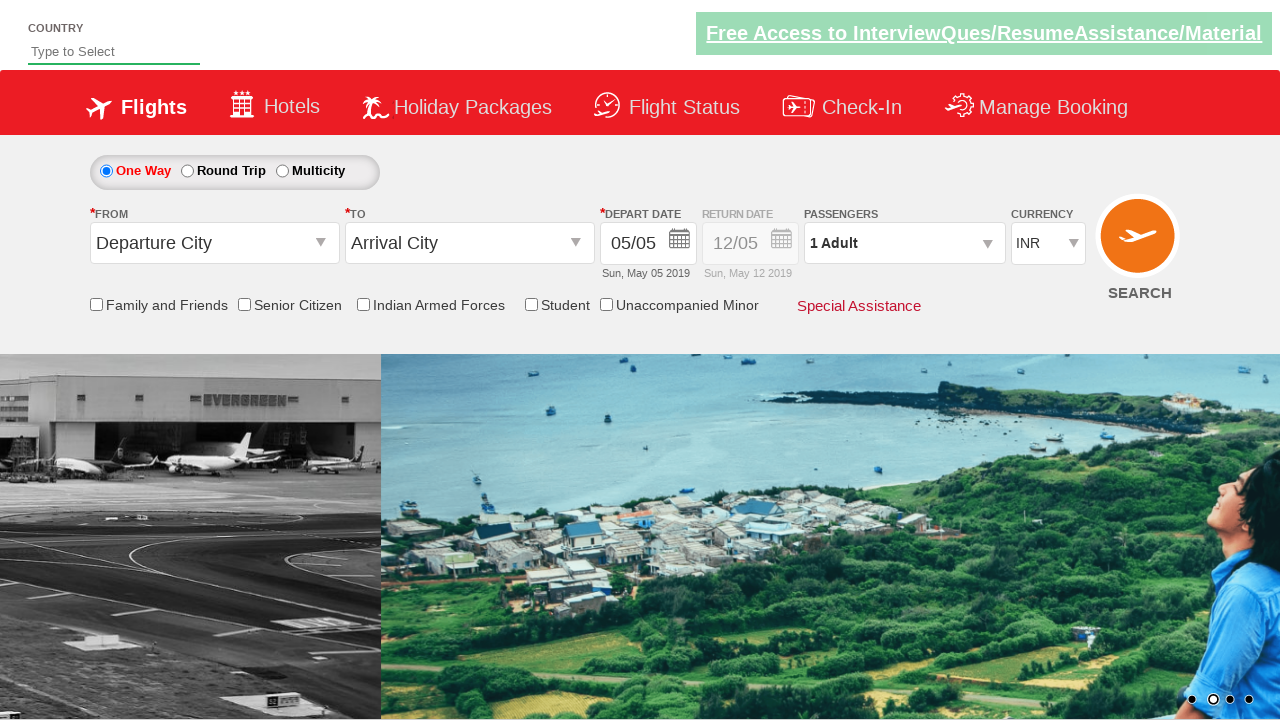

Typed 'ind' in autosuggest field to search for countries on #autosuggest
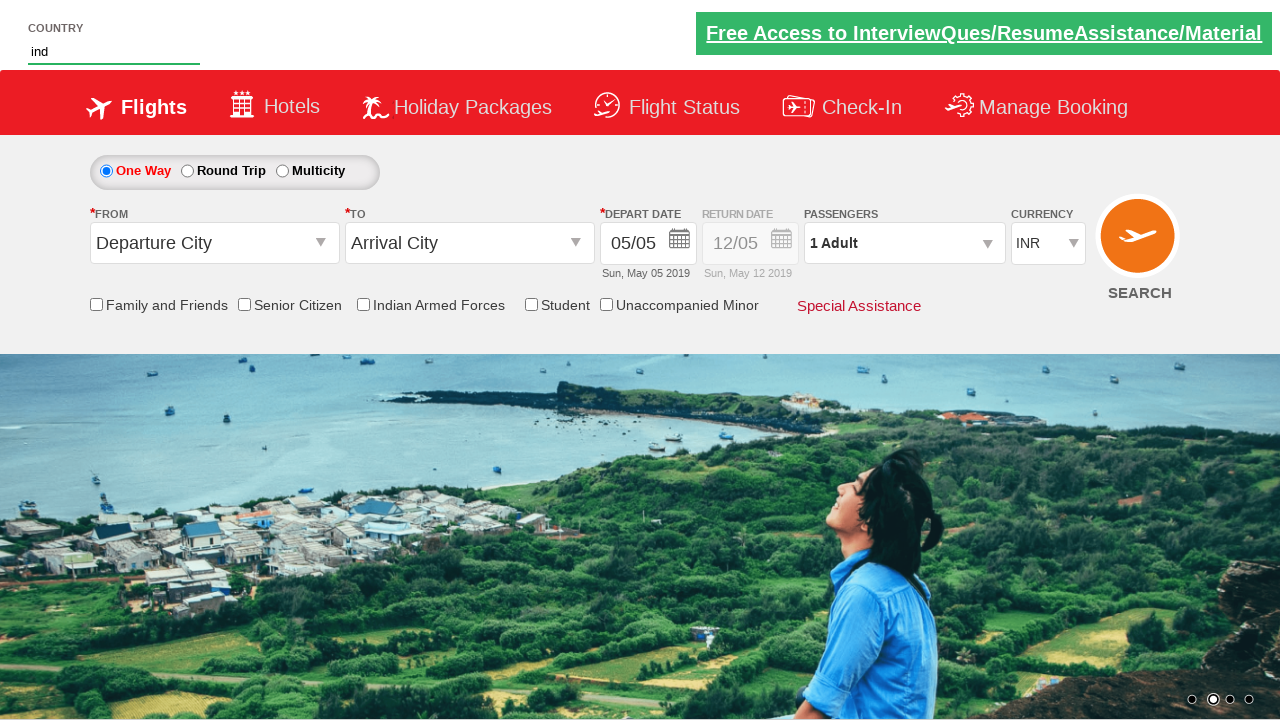

Autosuggest dropdown suggestions appeared
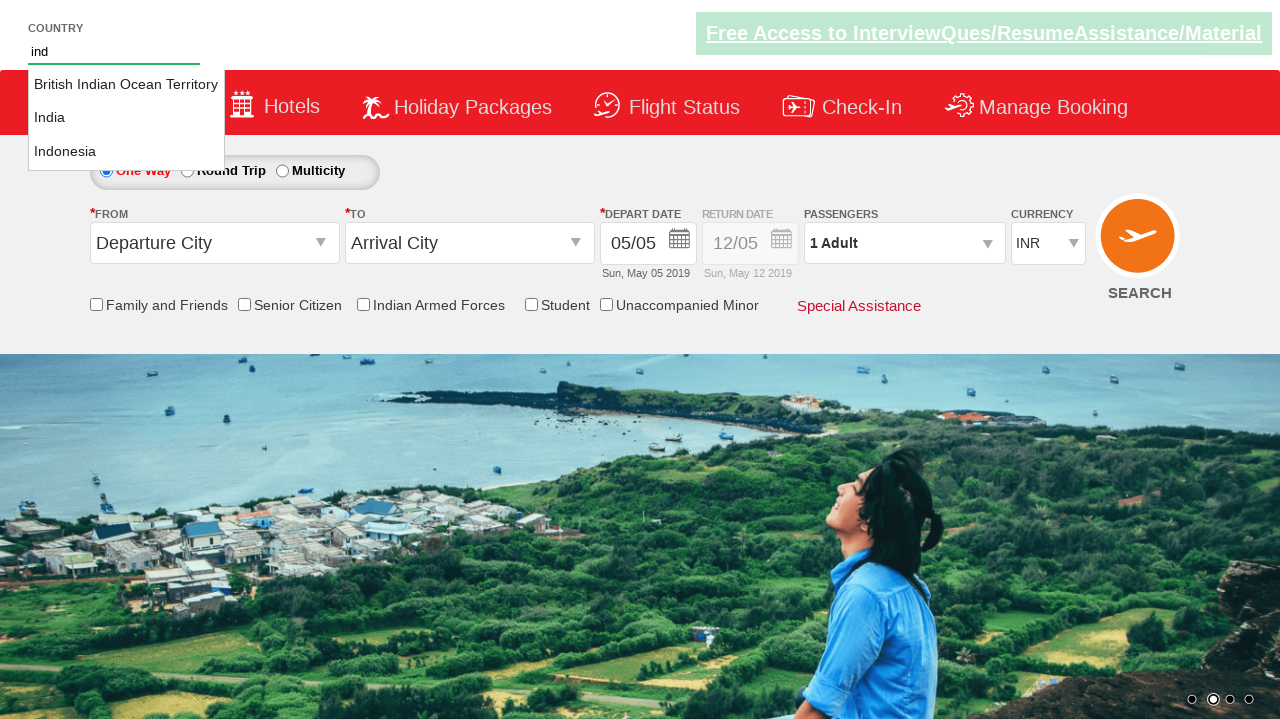

Clicked on 'India' from dropdown suggestions at (126, 118) on xpath=//a[@class='ui-corner-all'] >> nth=1
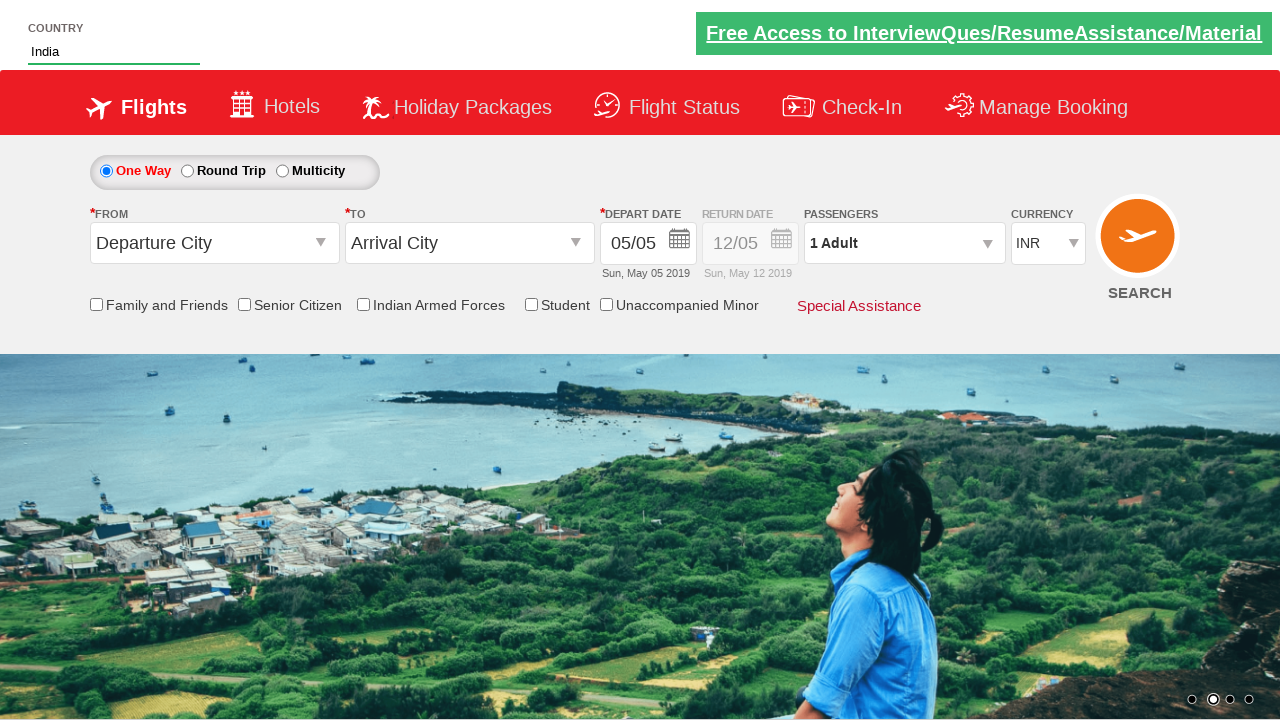

Verified that 'India' was successfully selected in autosuggest field
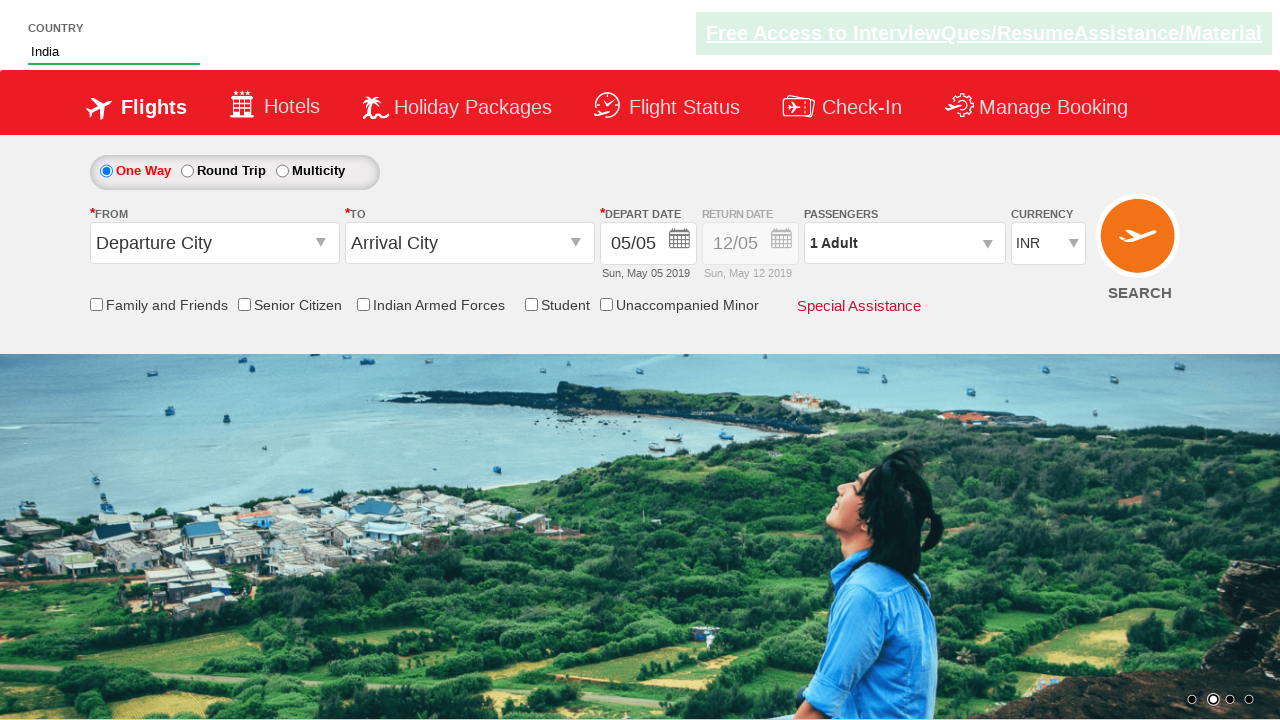

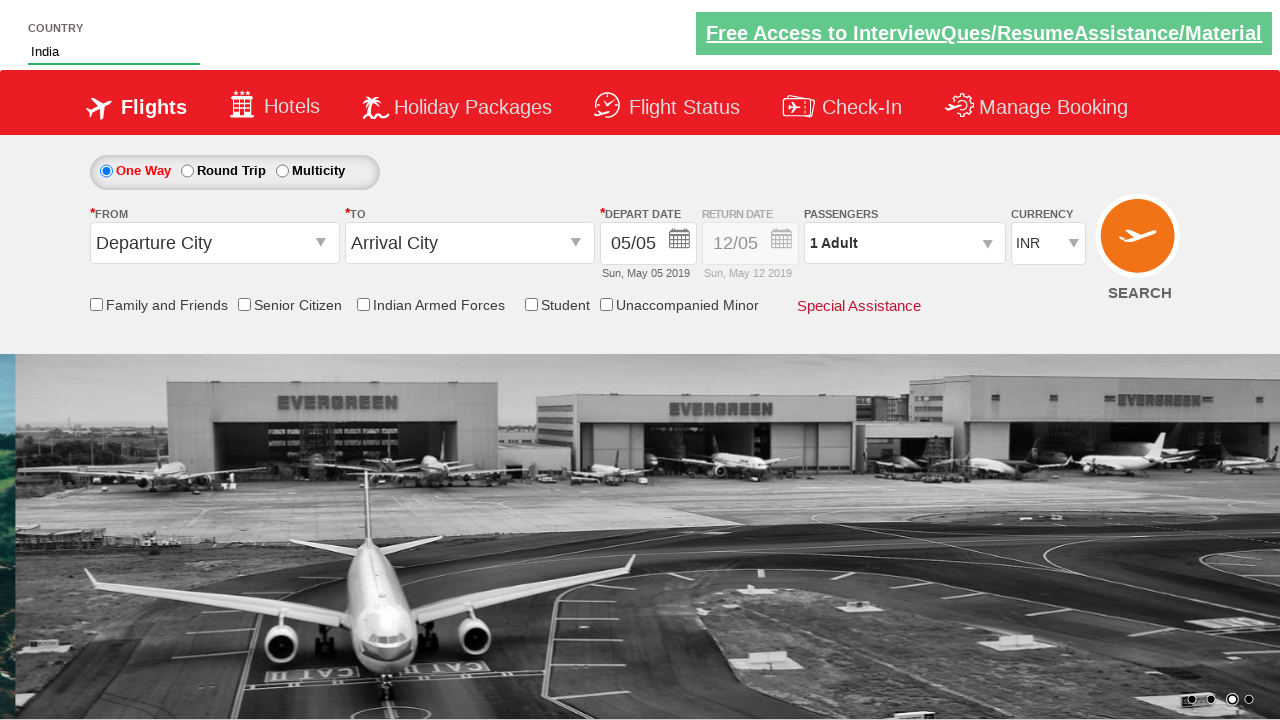